Navigates to a training website, scrolls to footer to verify contact information, then scrolls back to top to verify page content

Starting URL: https://www.omrbranch.com/javatraininginchennaiomr

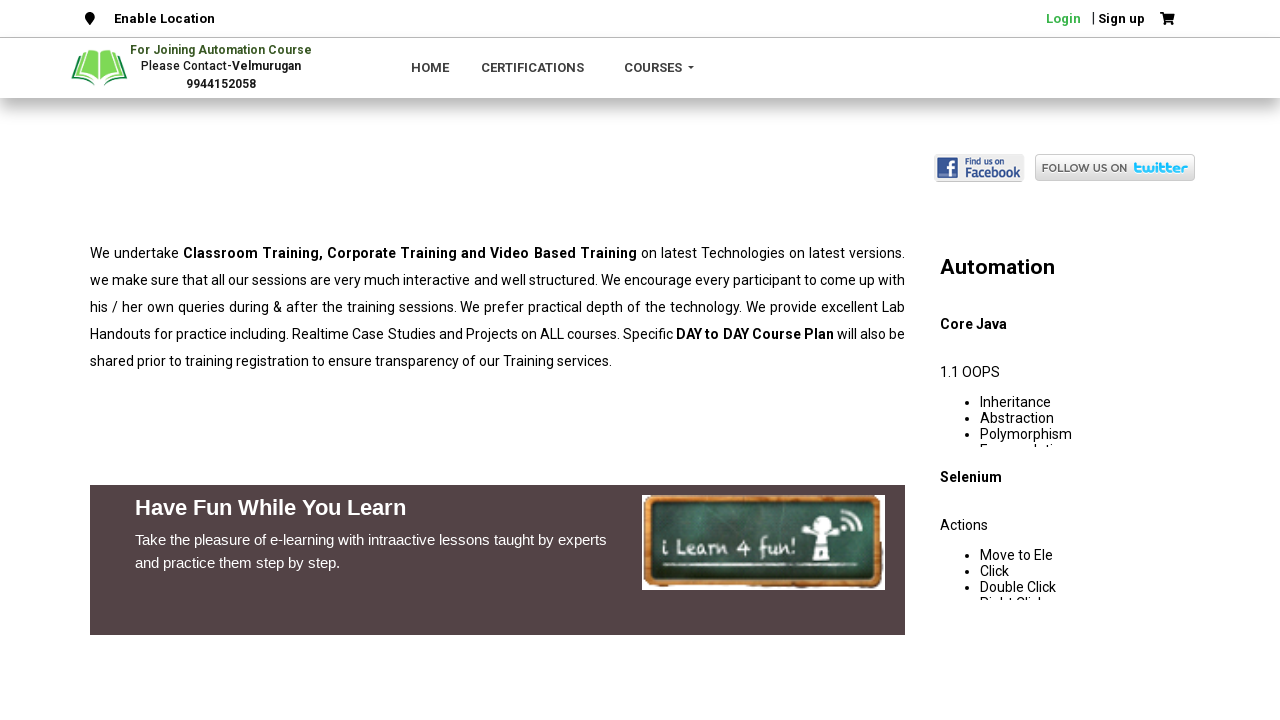

Scrolled to footer text element 'For Joining Automation Course'
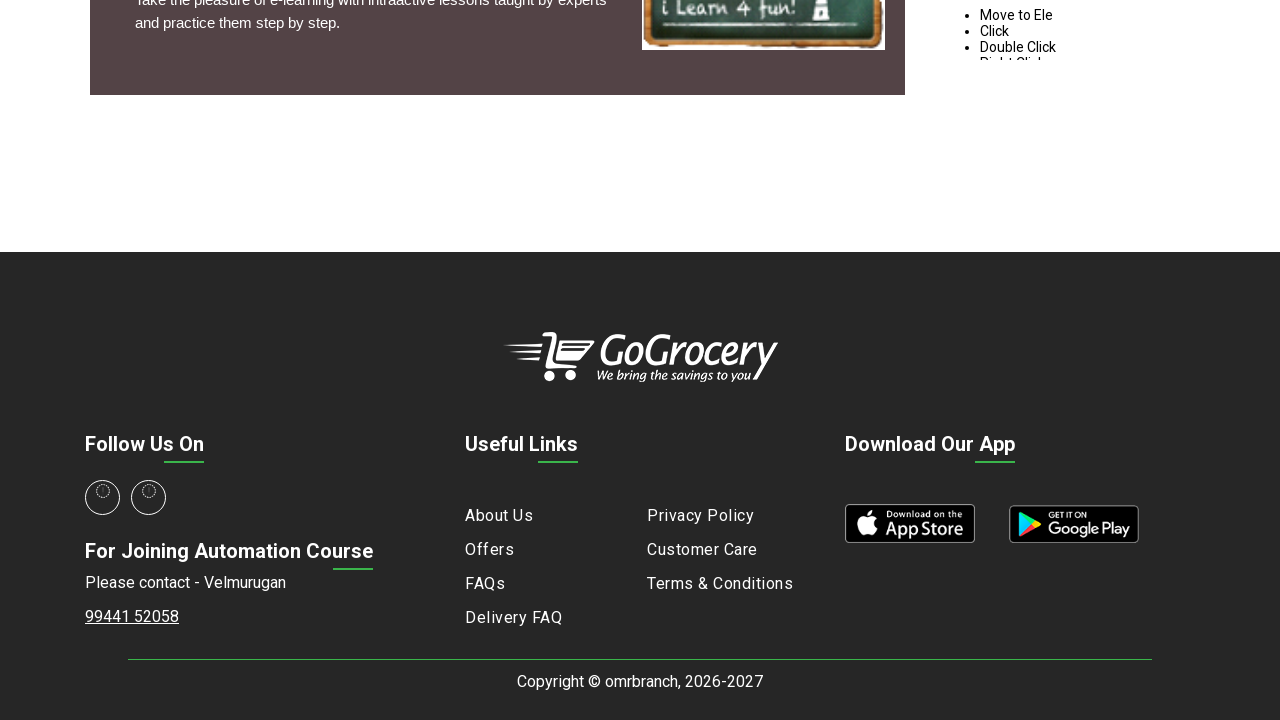

Verified footer text 'For Joining Automation Course' is visible
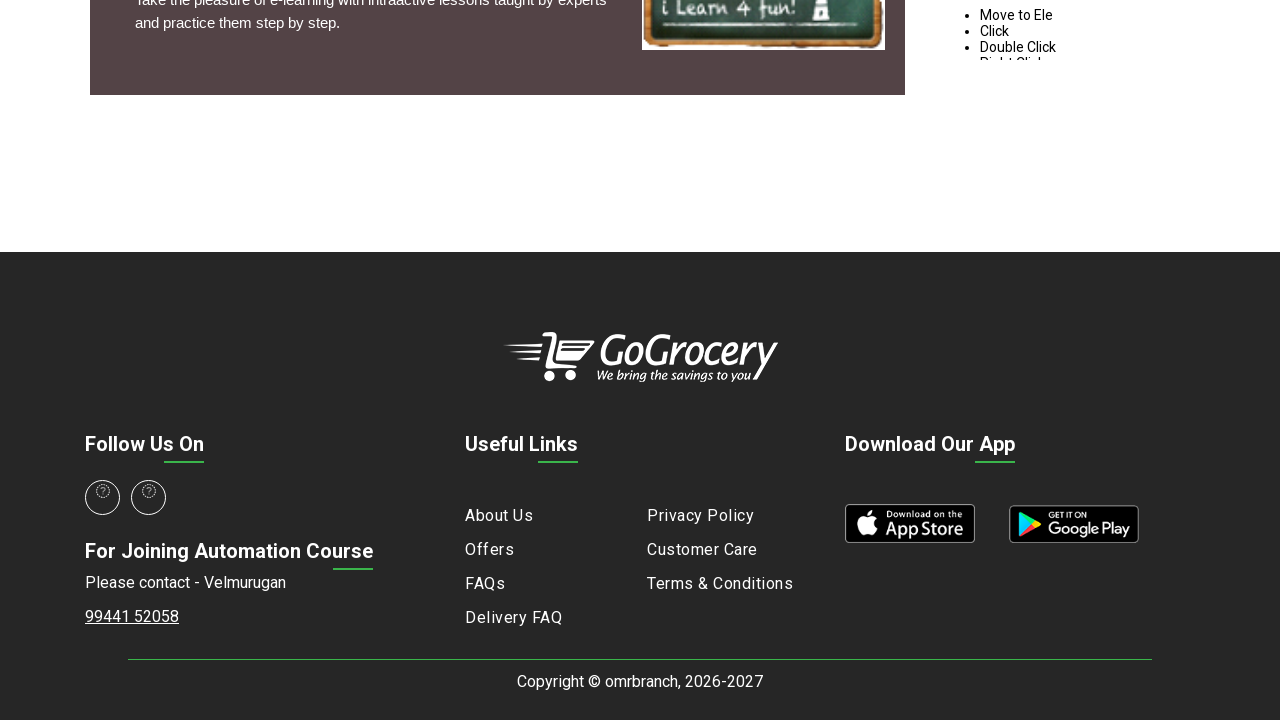

Verified contact number '99441 52058' is visible
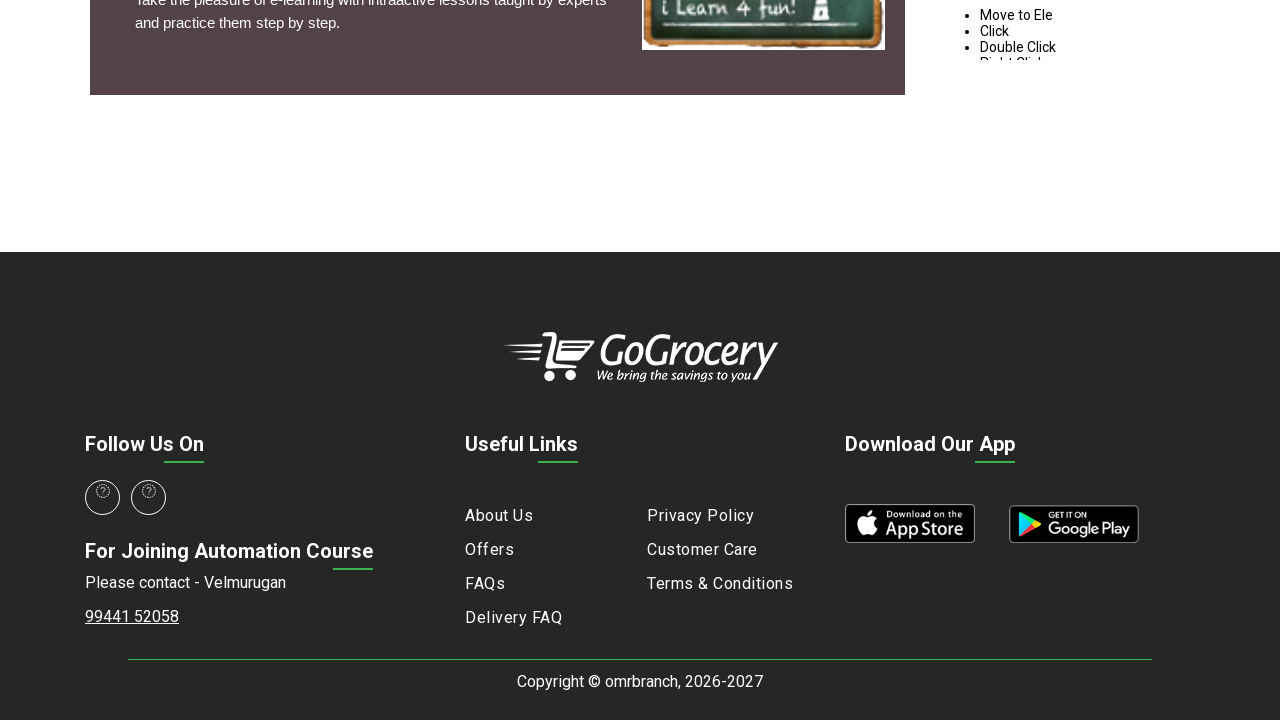

Scrolled back to top of page
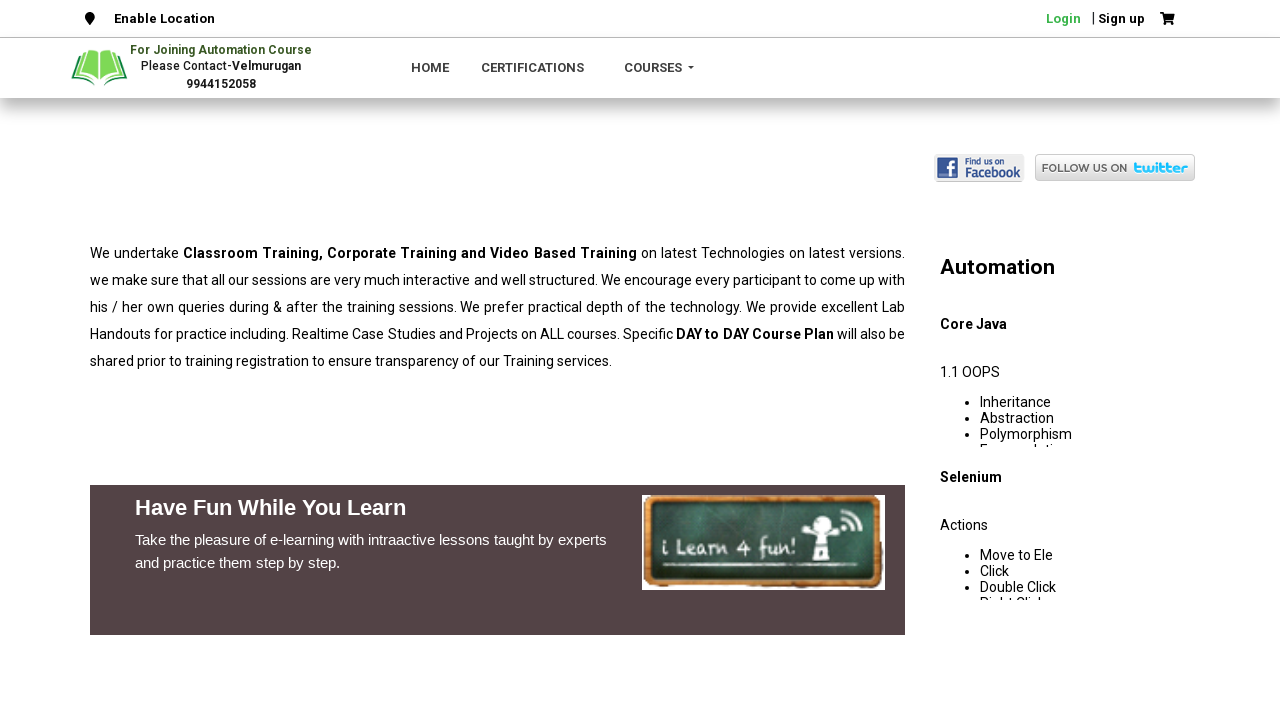

Verified page content paragraph is visible after scrolling to top
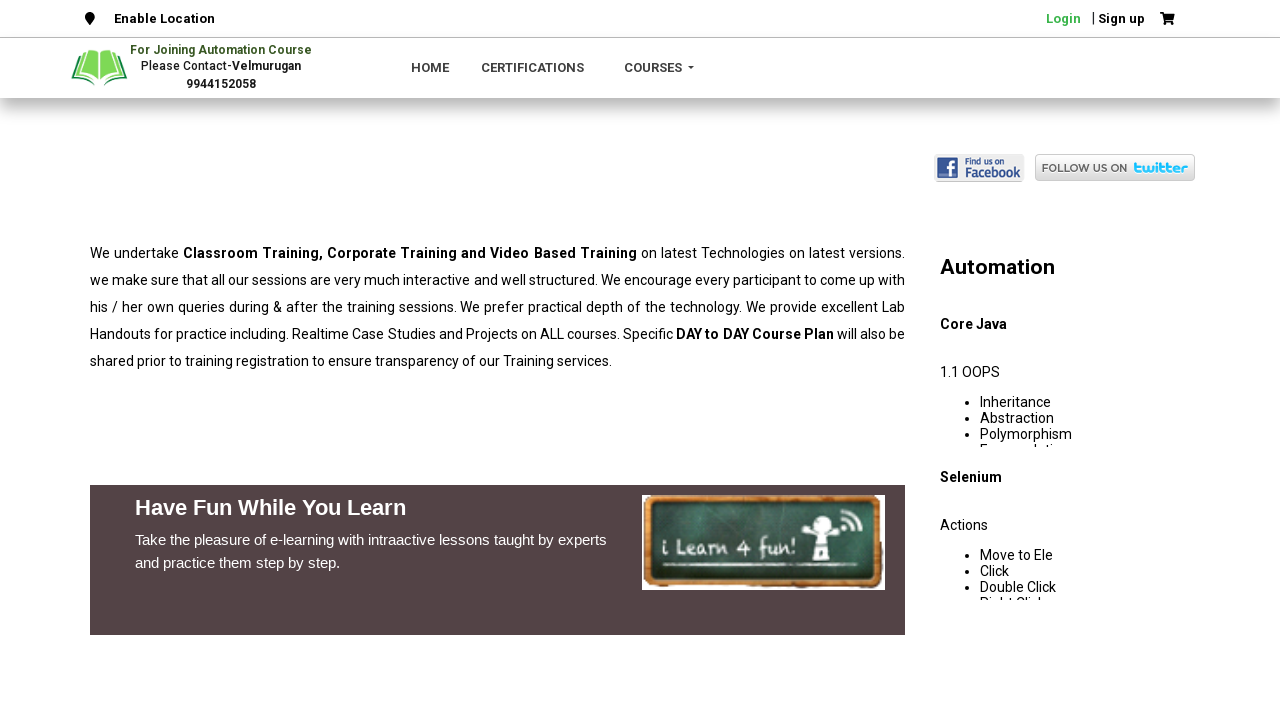

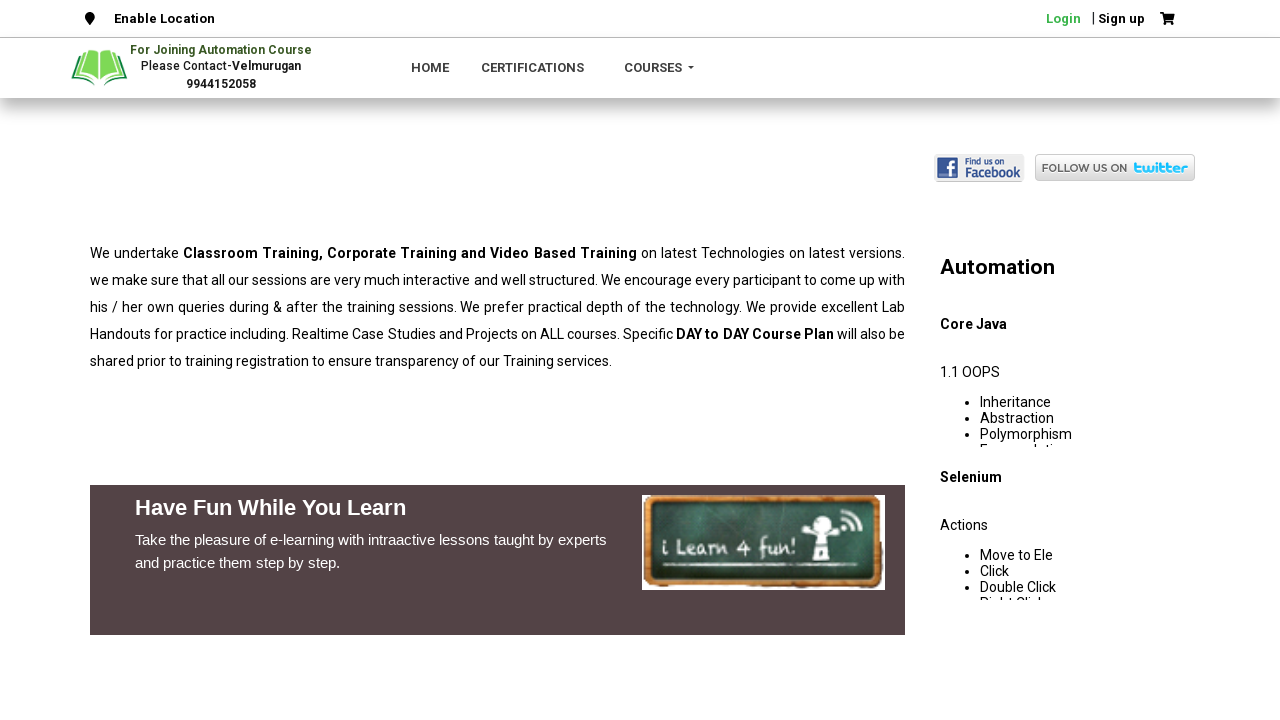